Verifies the CONTACT button is displayed, has correct text, and navigates to the contact page when clicked

Starting URL: https://ancabota09.wixsite.com/intern

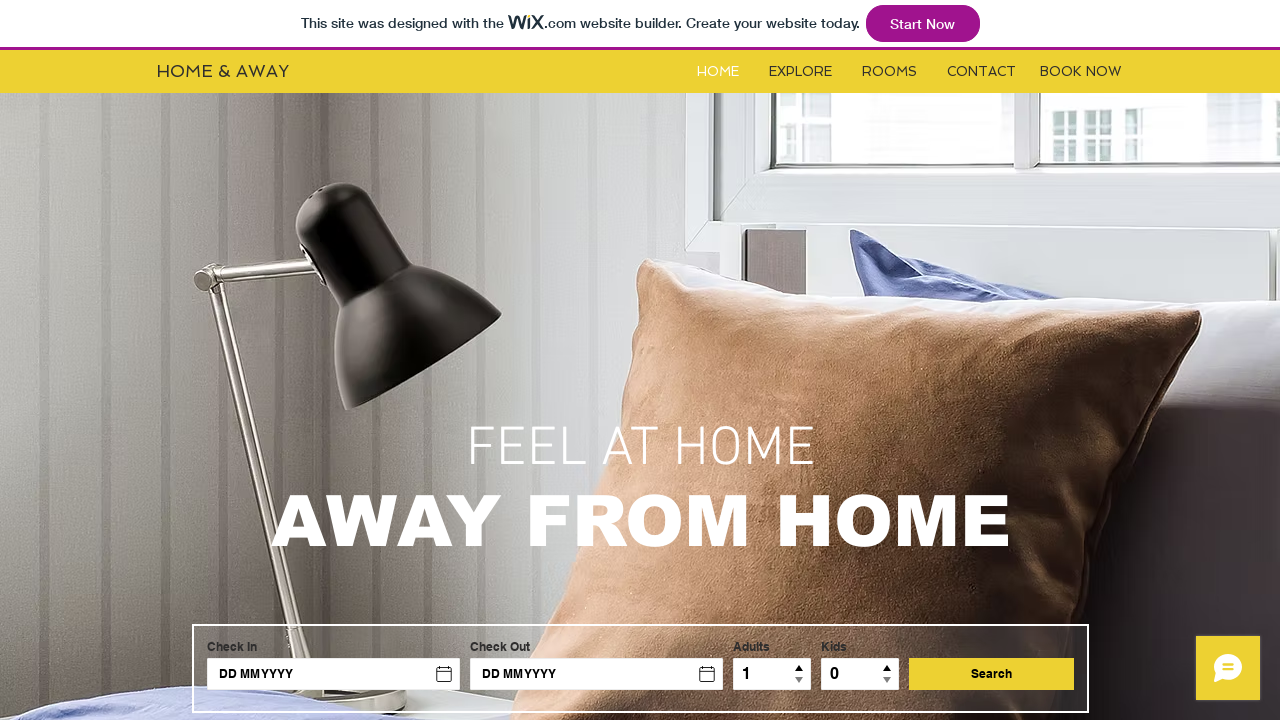

Located CONTACT button element
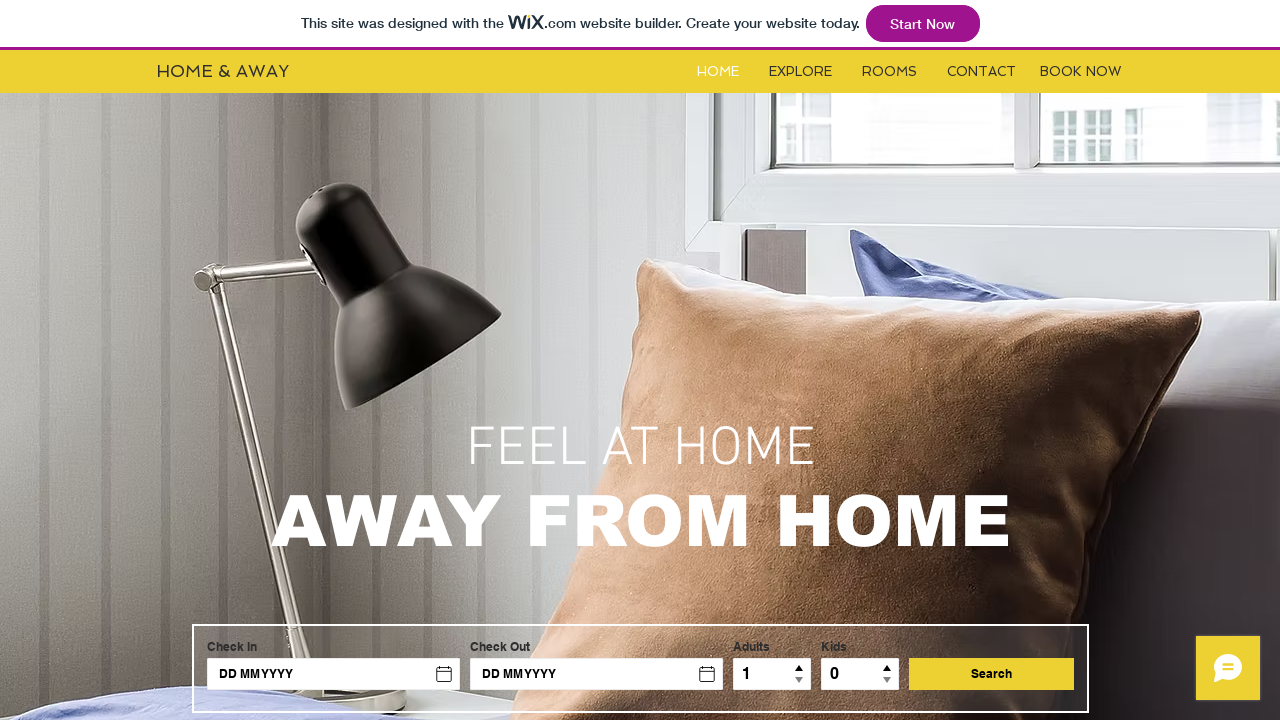

Verified CONTACT button is visible
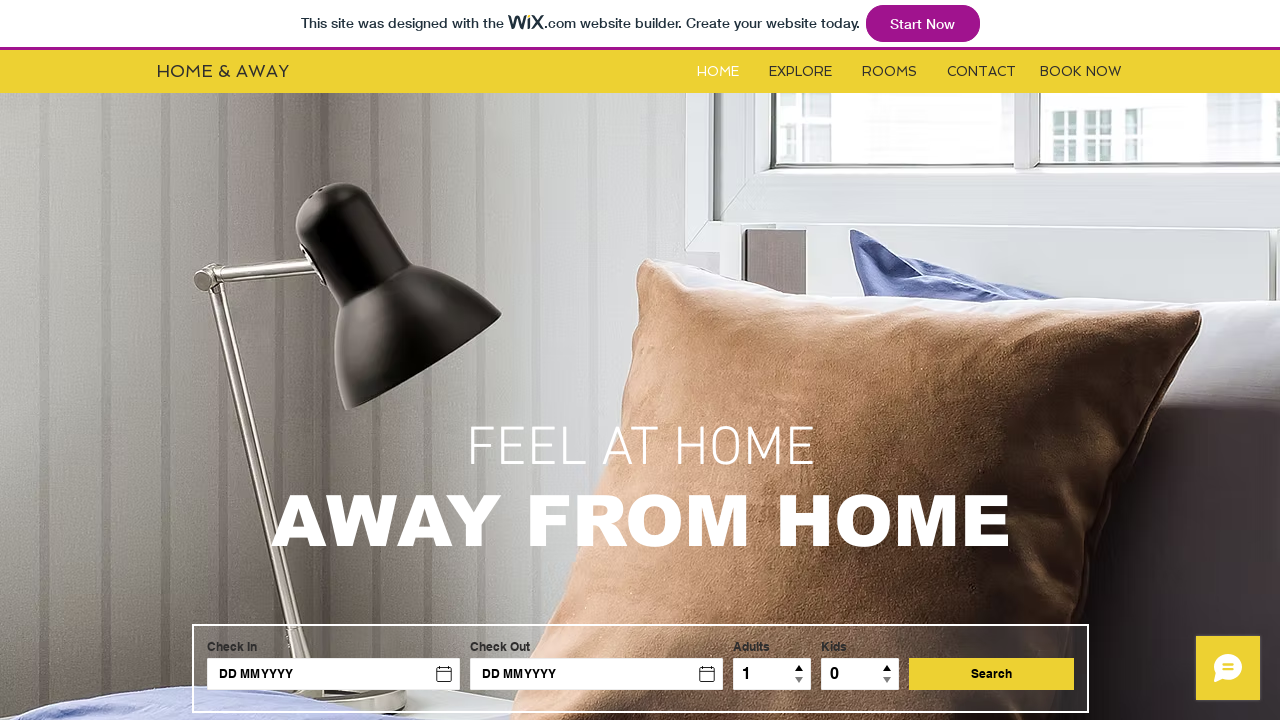

Verified CONTACT button has correct text content
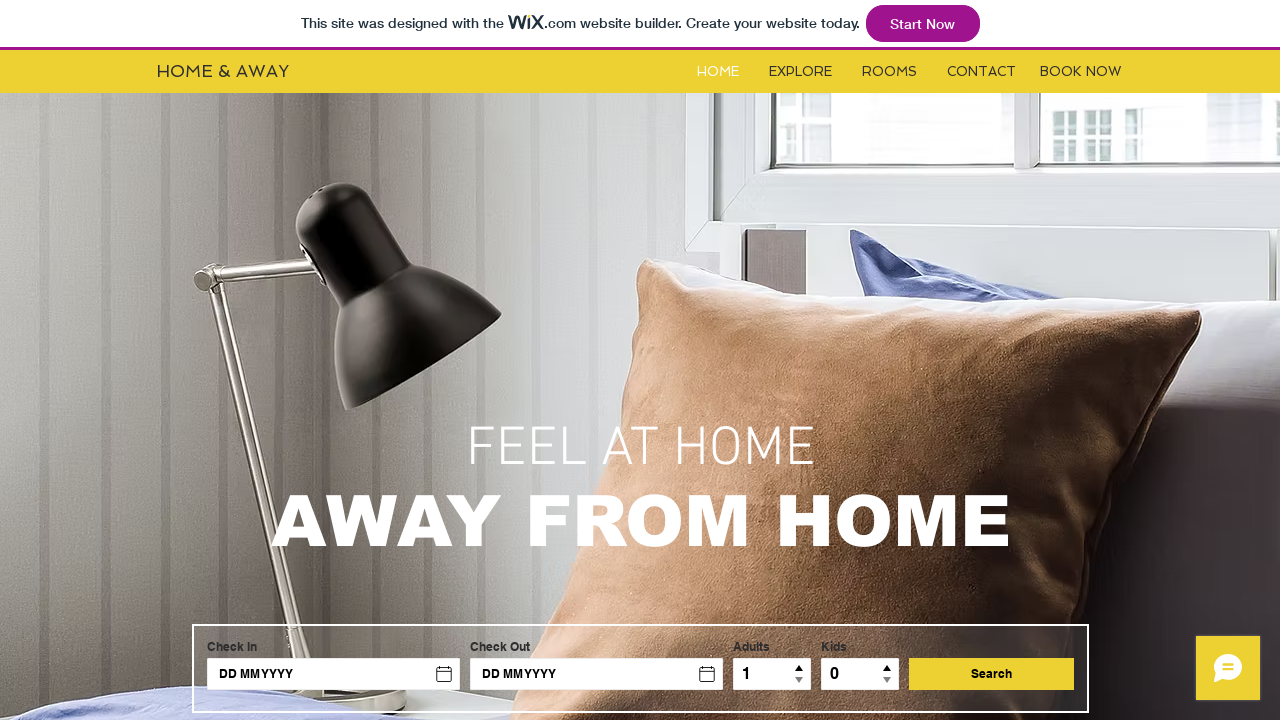

Clicked CONTACT button at (982, 72) on #i6kl732v3label
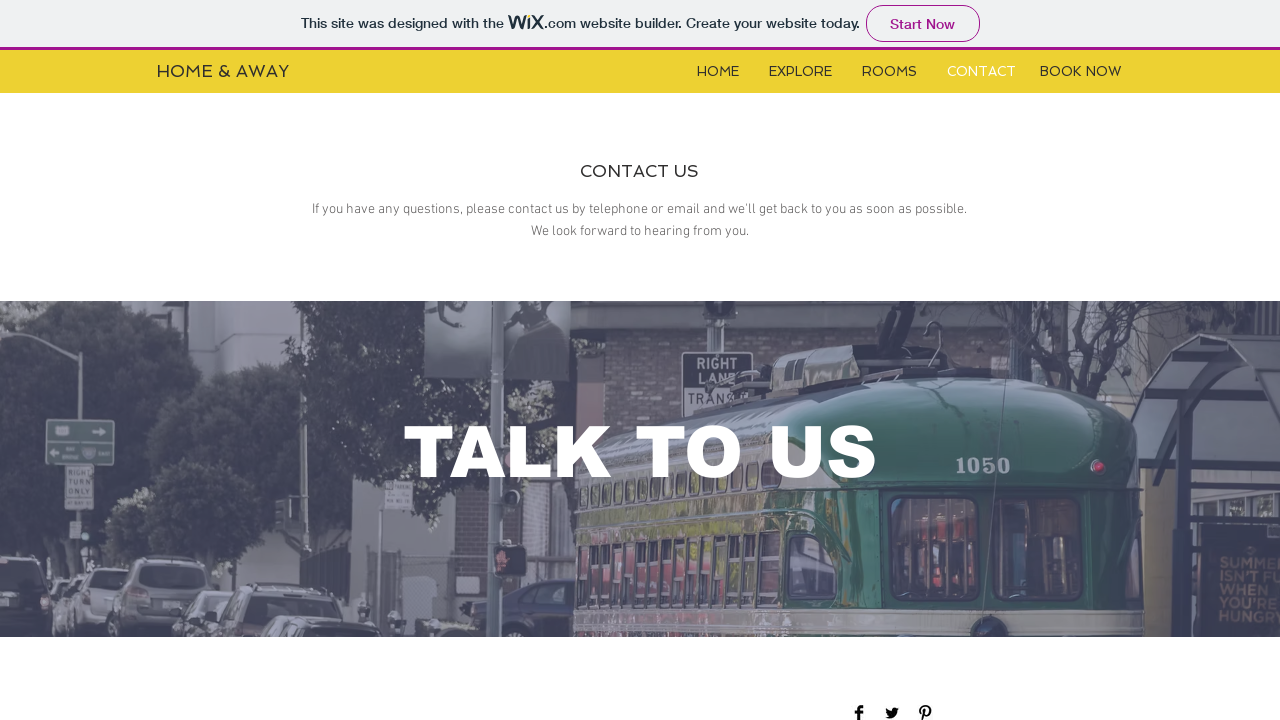

Verified navigation to contact page - URL is correct
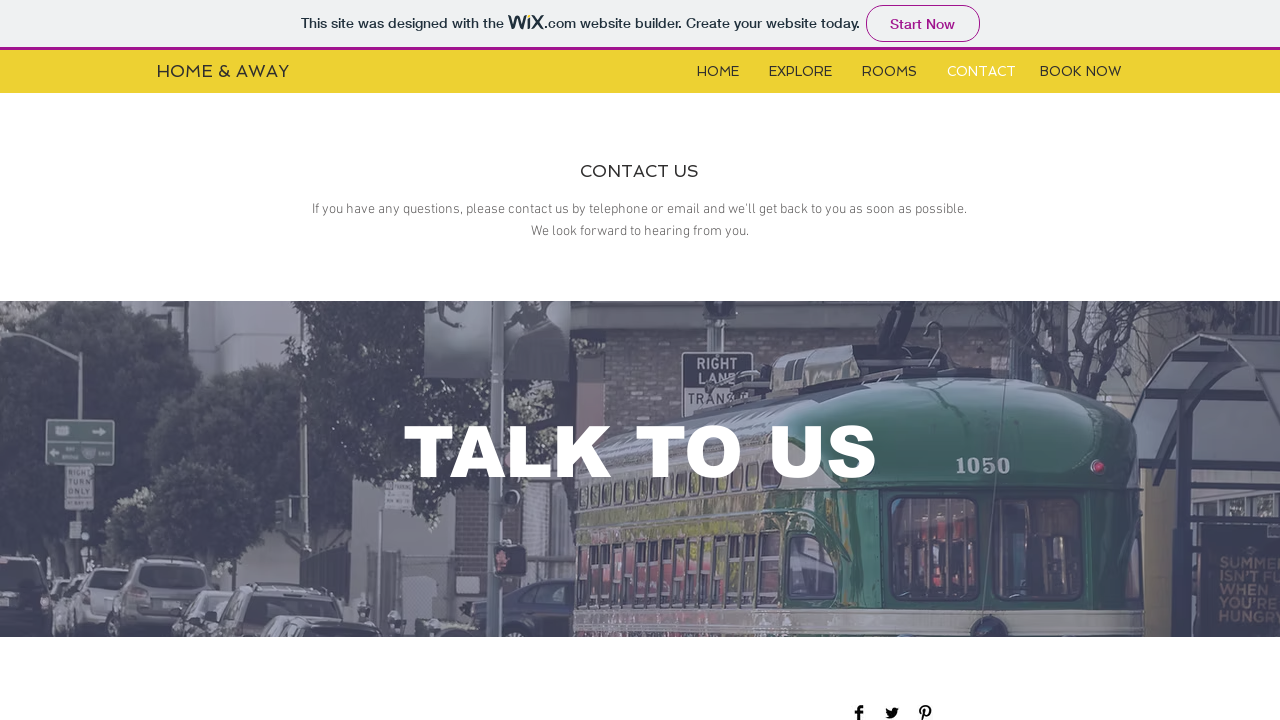

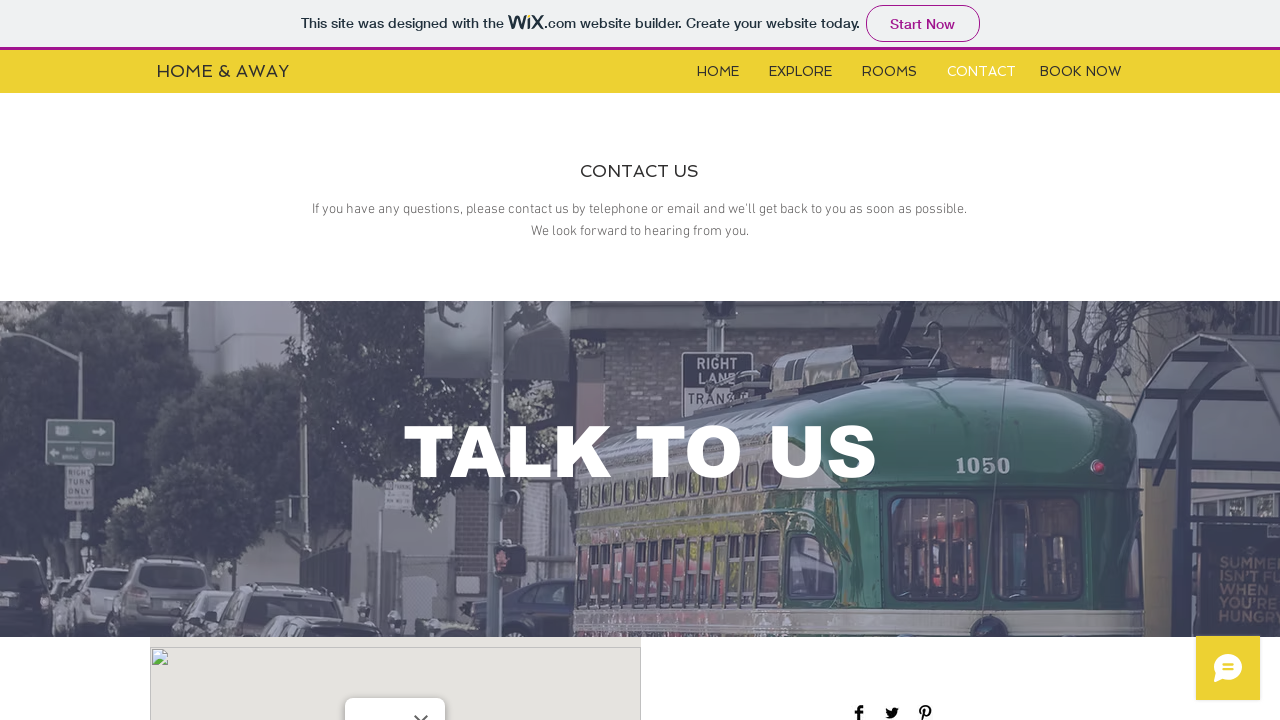